Tests custom jQuery dropdown selection by clicking dropdown buttons and selecting specific items from the dropdown menus (selecting "15" from number dropdown, "Mrs." from salutation dropdown, and "Faster" from speed dropdown)

Starting URL: https://jqueryui.com/resources/demos/selectmenu/default.html

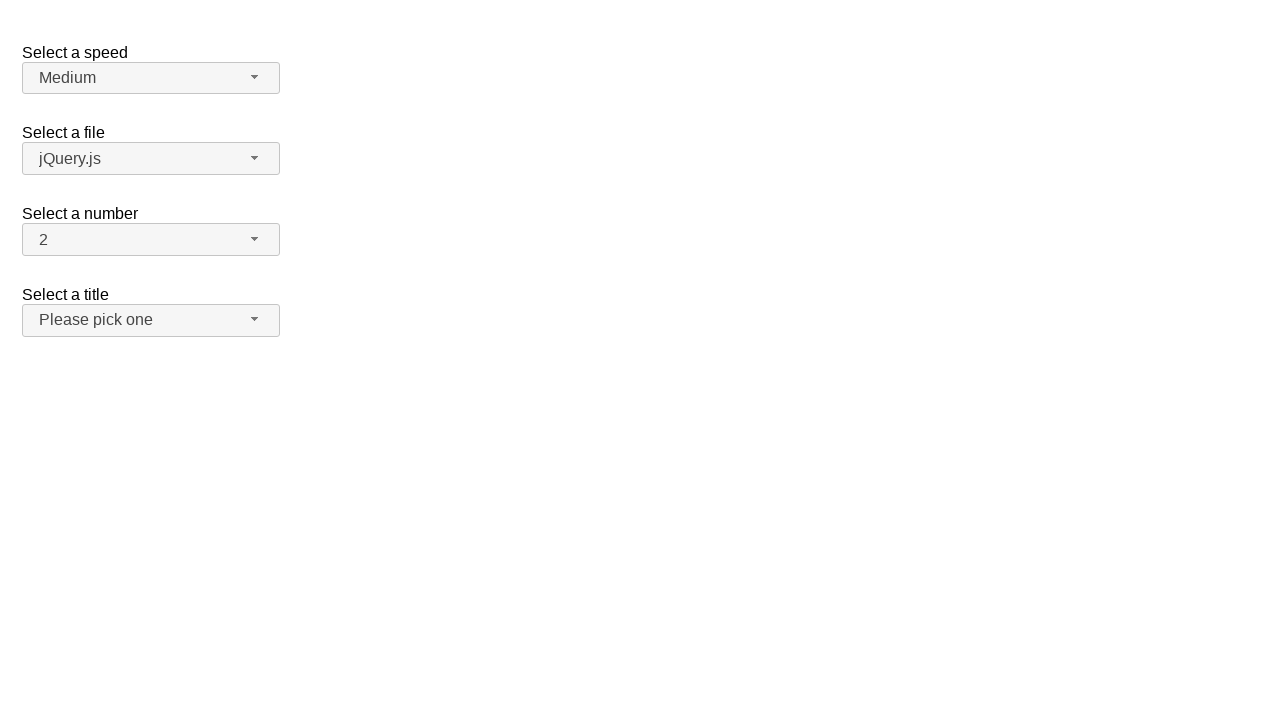

Clicked number dropdown button at (151, 240) on #number-button
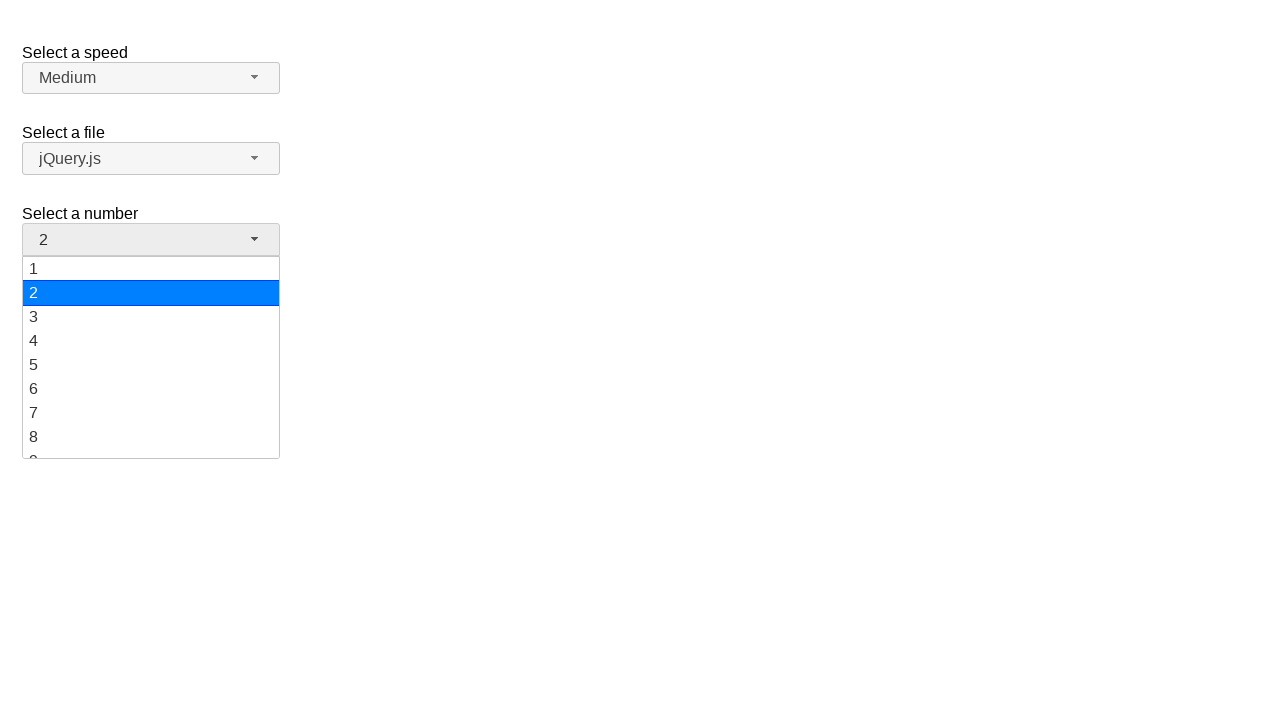

Number dropdown items appeared
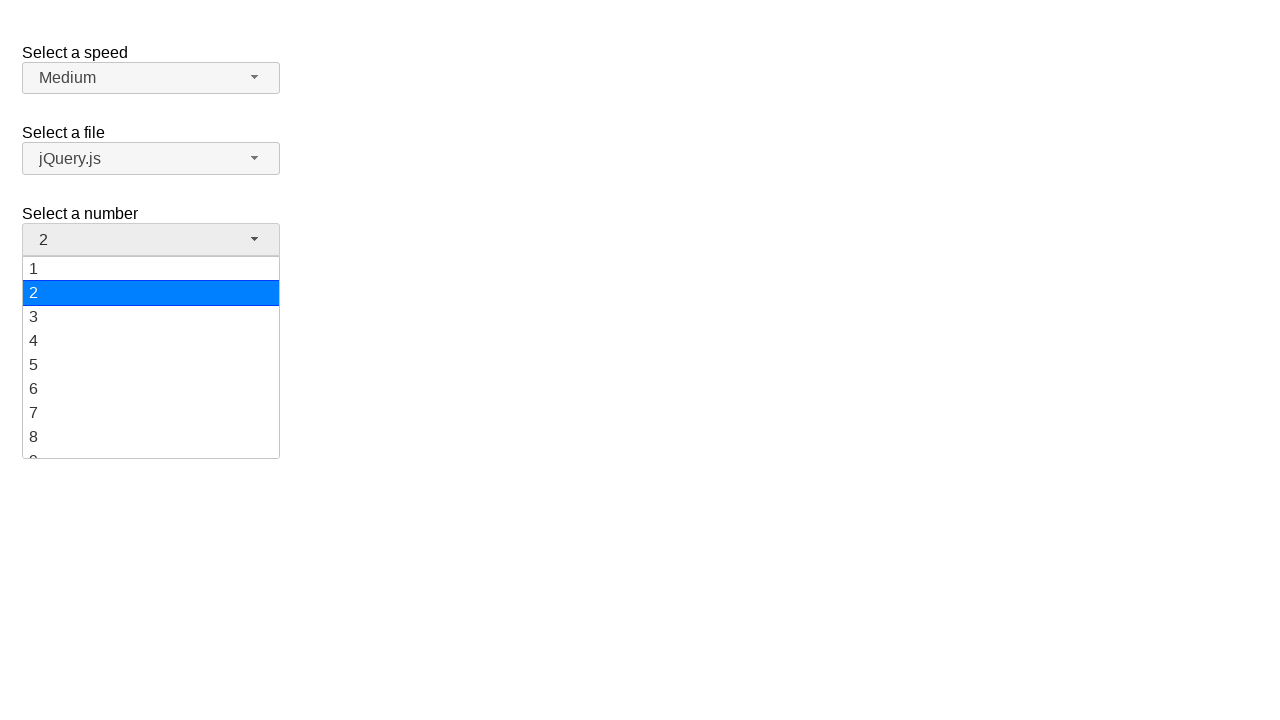

Selected '15' from number dropdown at (151, 357) on #ui-id-15
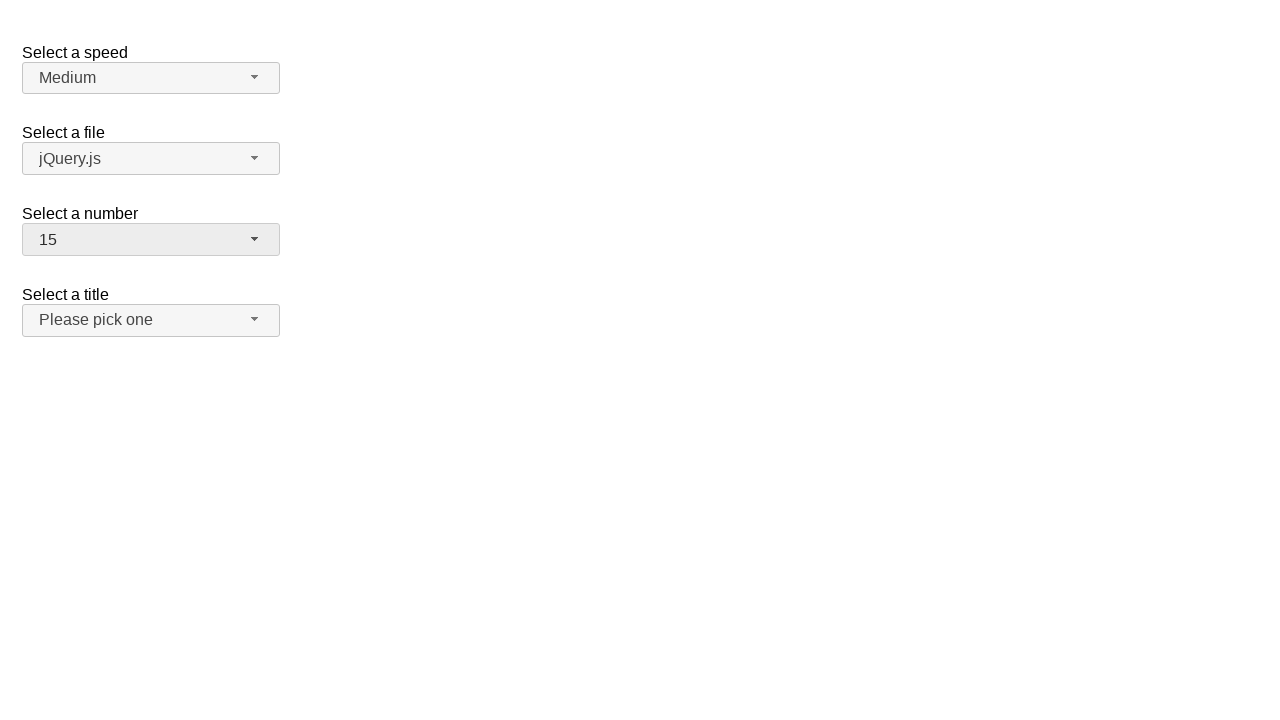

Clicked salutation dropdown button at (151, 320) on #salutation-button
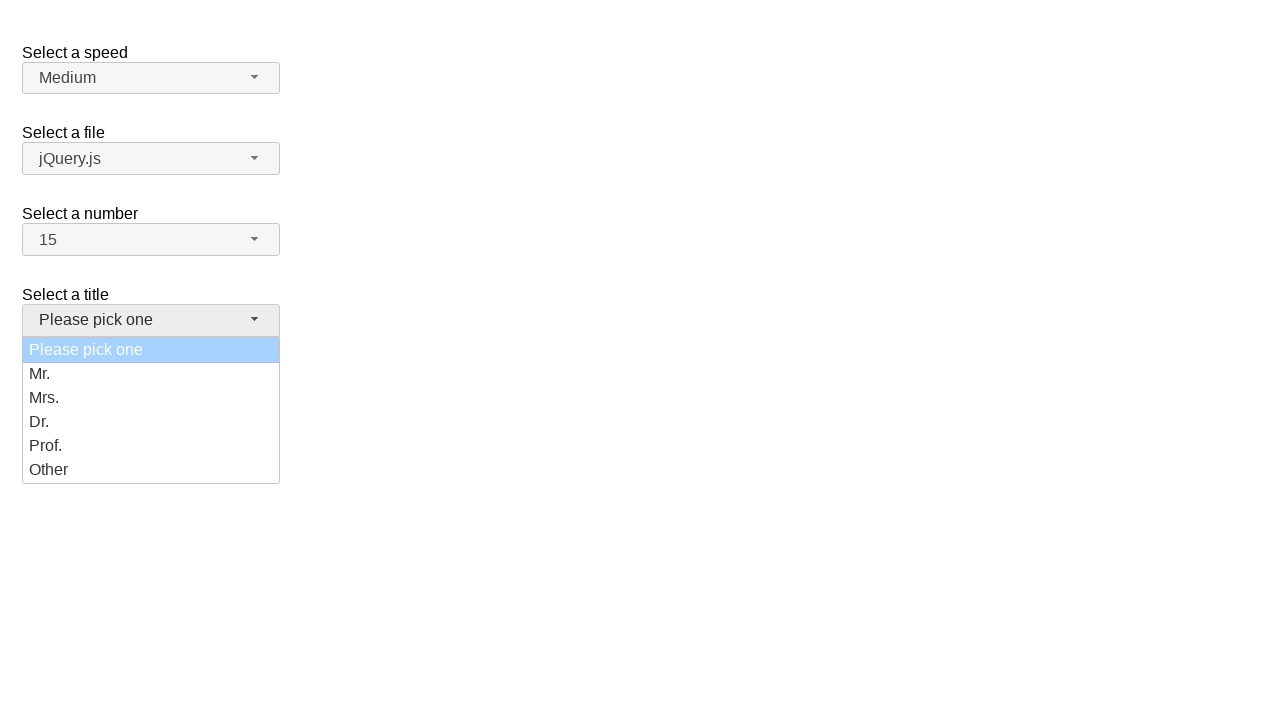

Salutation dropdown items appeared
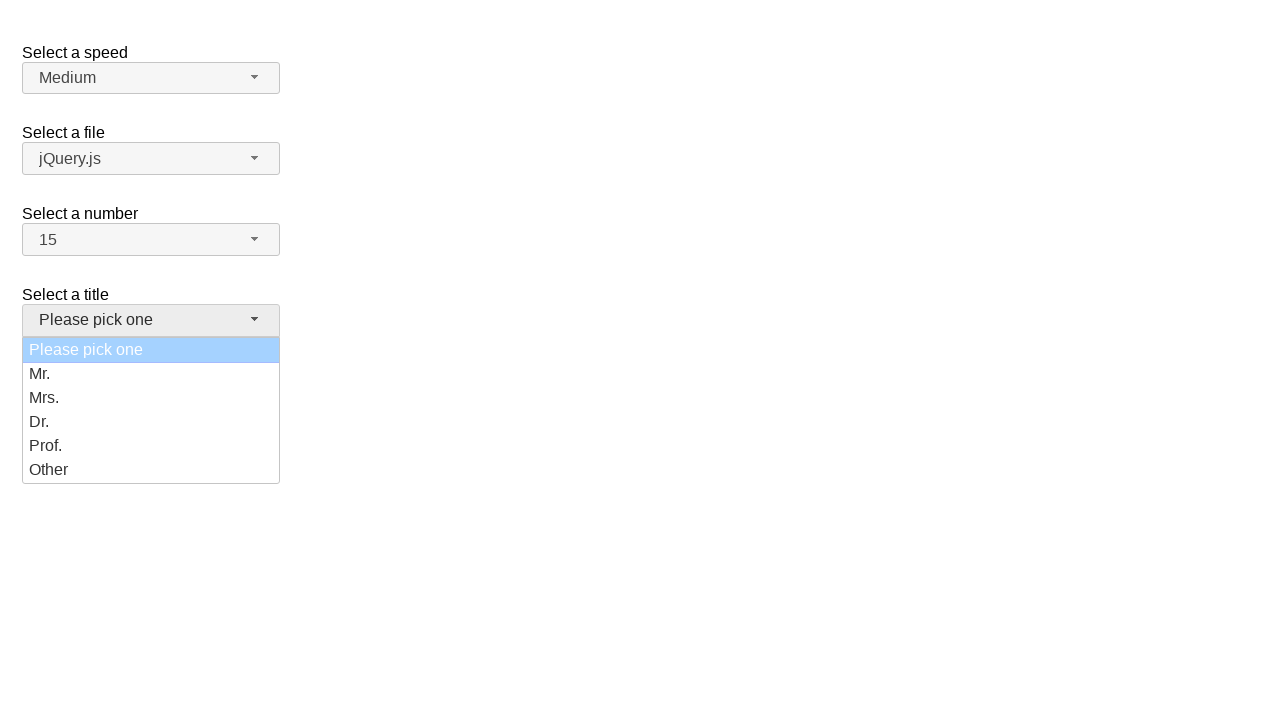

Selected 'Mrs.' from salutation dropdown at (151, 398) on ul#salutation-menu li >> internal:has-text="Mrs."i
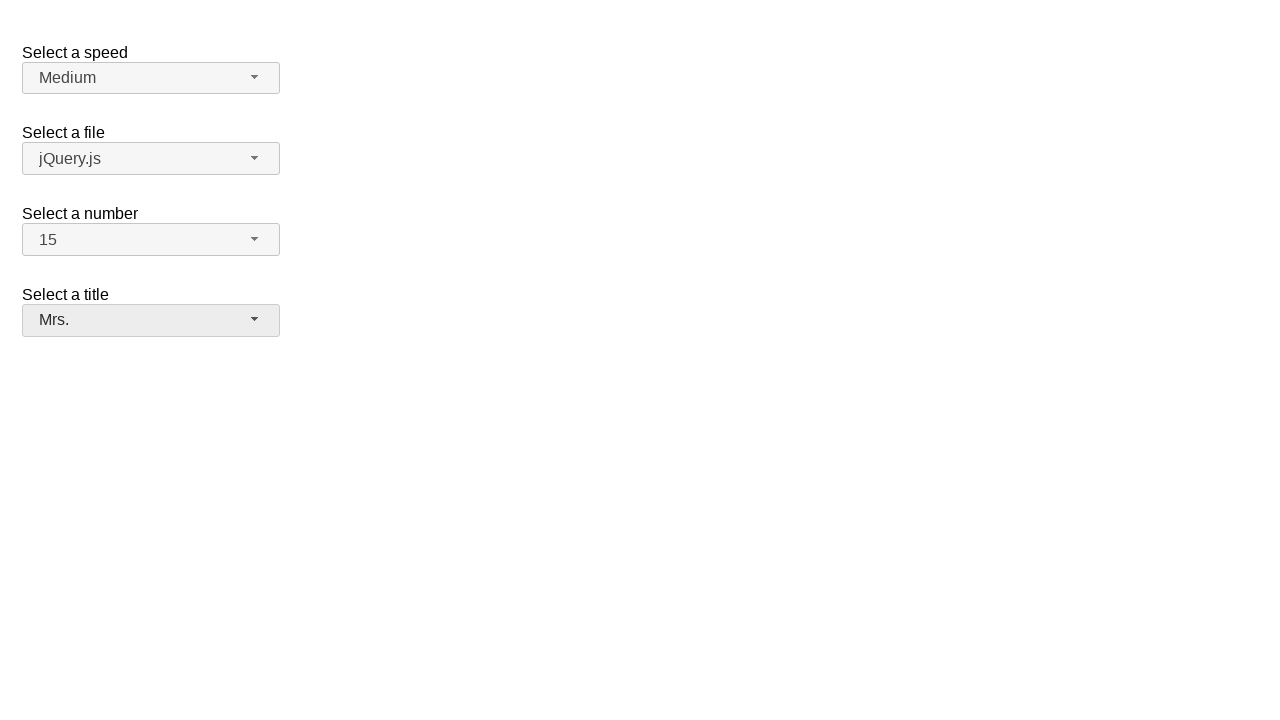

Clicked speed dropdown button at (151, 78) on #speed-button
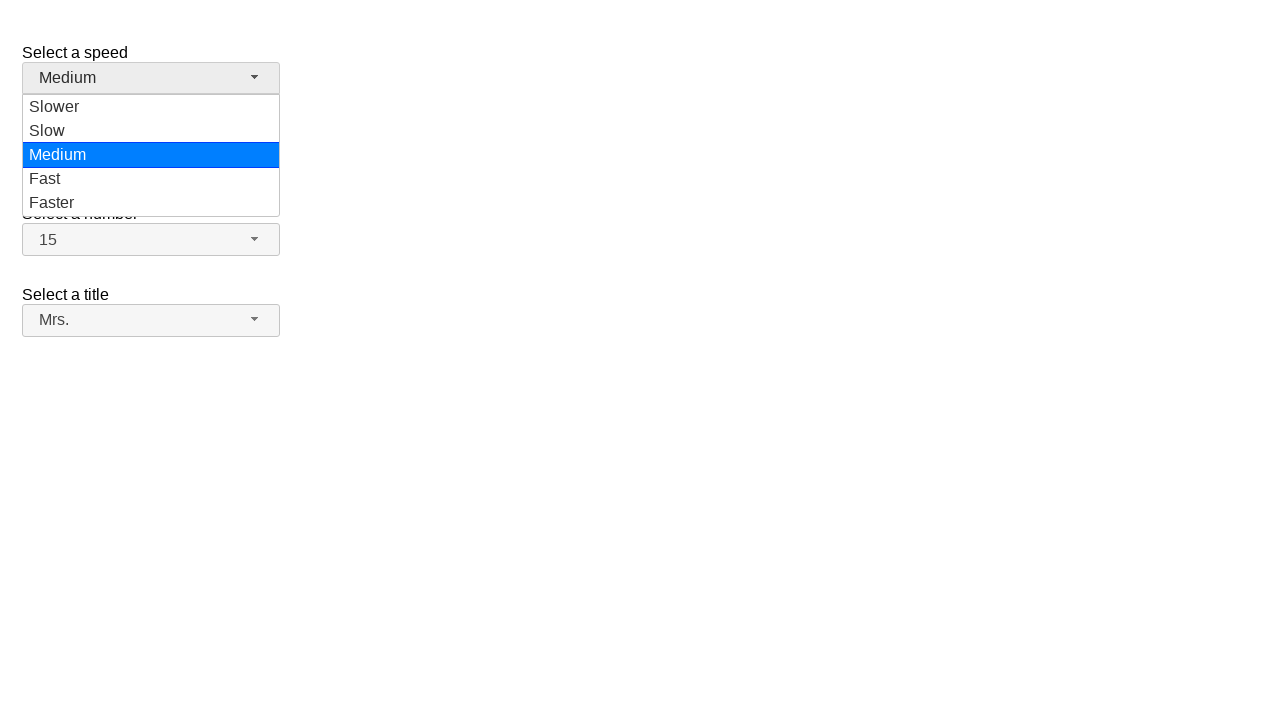

Speed dropdown items appeared
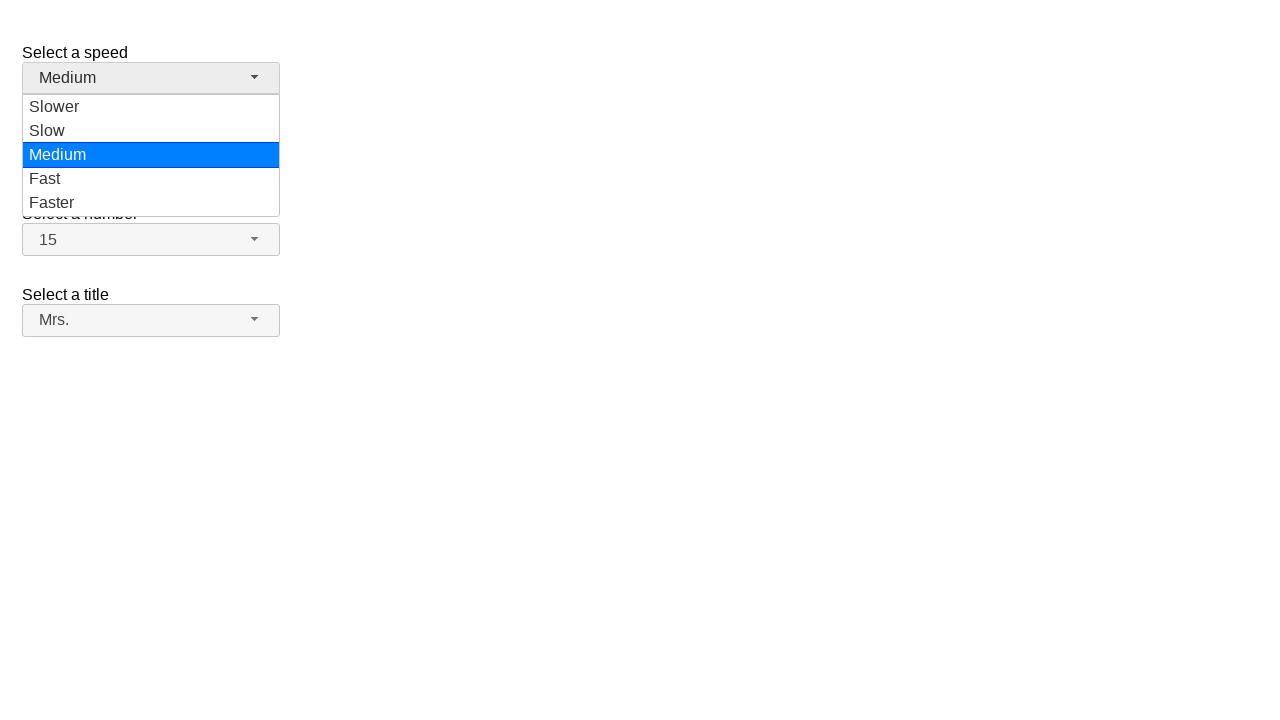

Selected 'Faster' from speed dropdown at (151, 203) on ul#speed-menu li >> internal:has-text="Faster"i
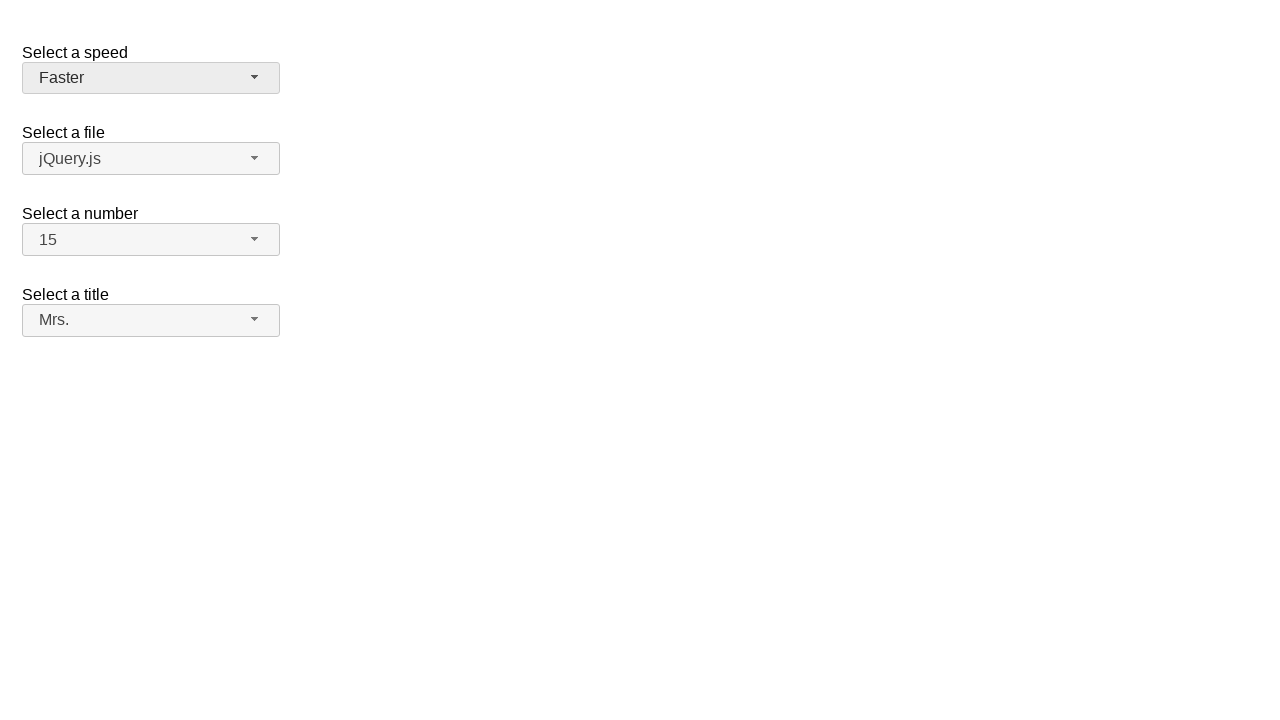

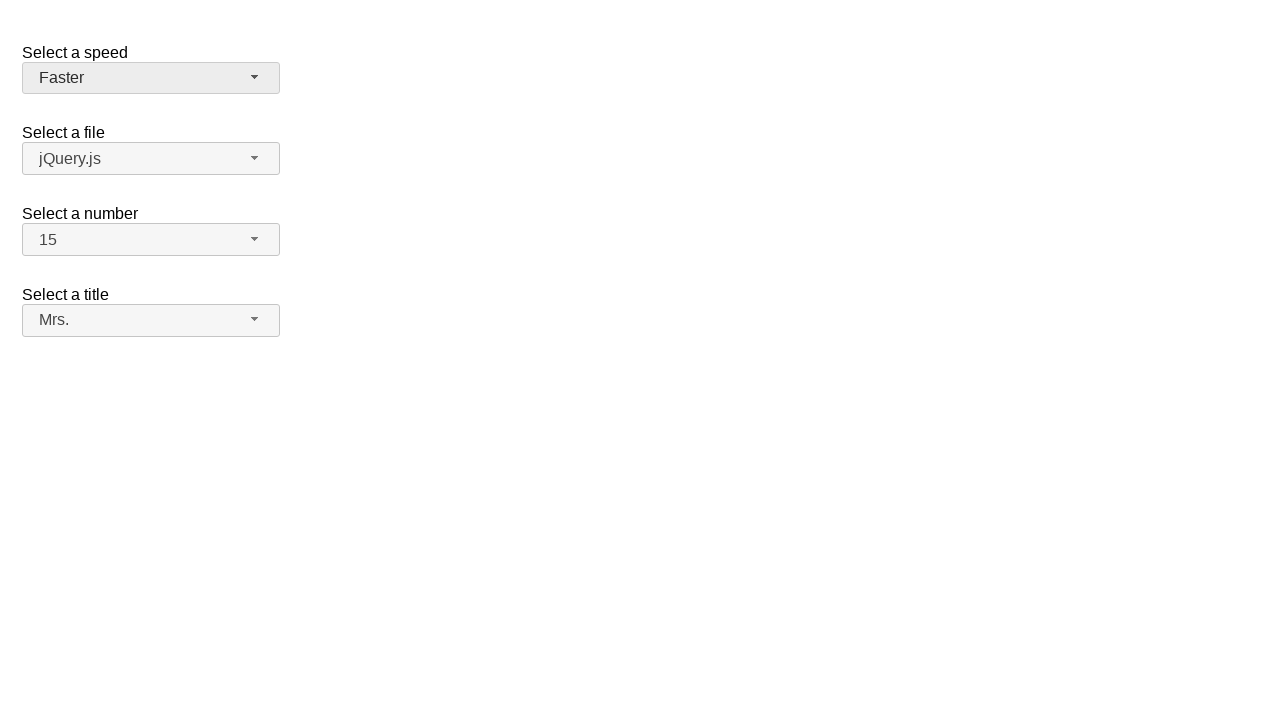